Navigates to the automation practice page and verifies that footer links are present and accessible

Starting URL: https://rahulshettyacademy.com/AutomationPractice/

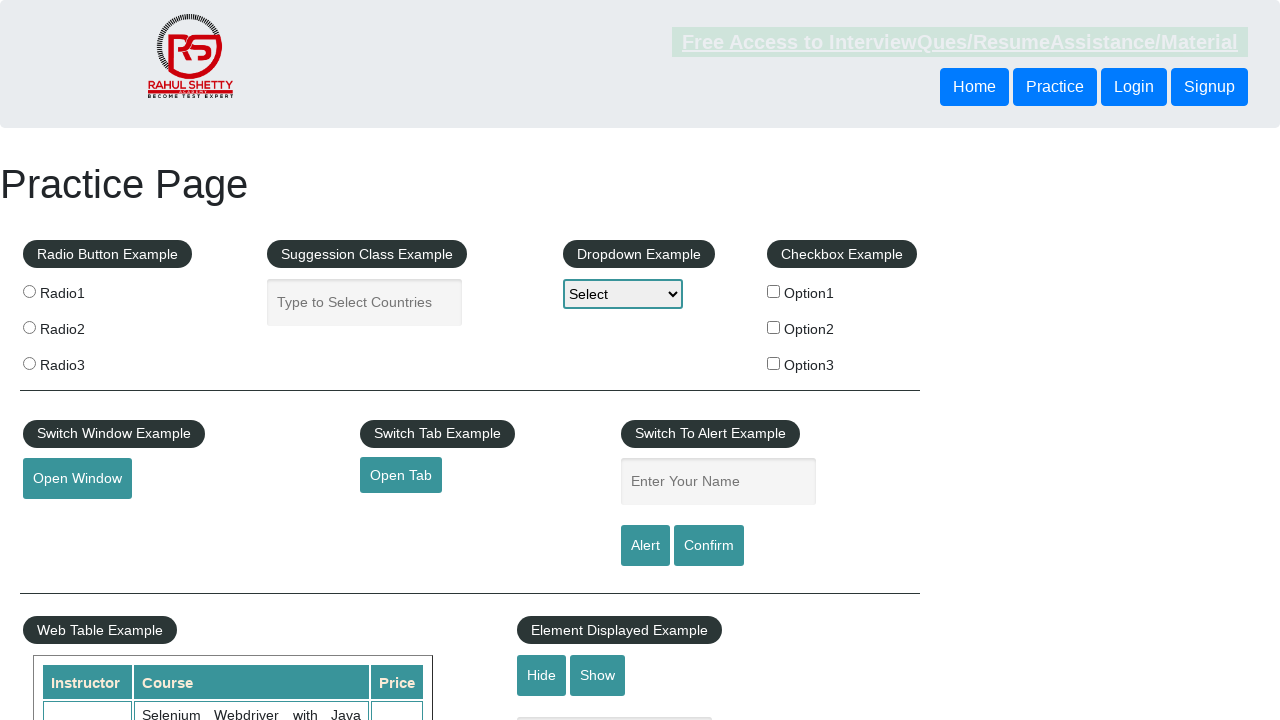

Navigated to automation practice page
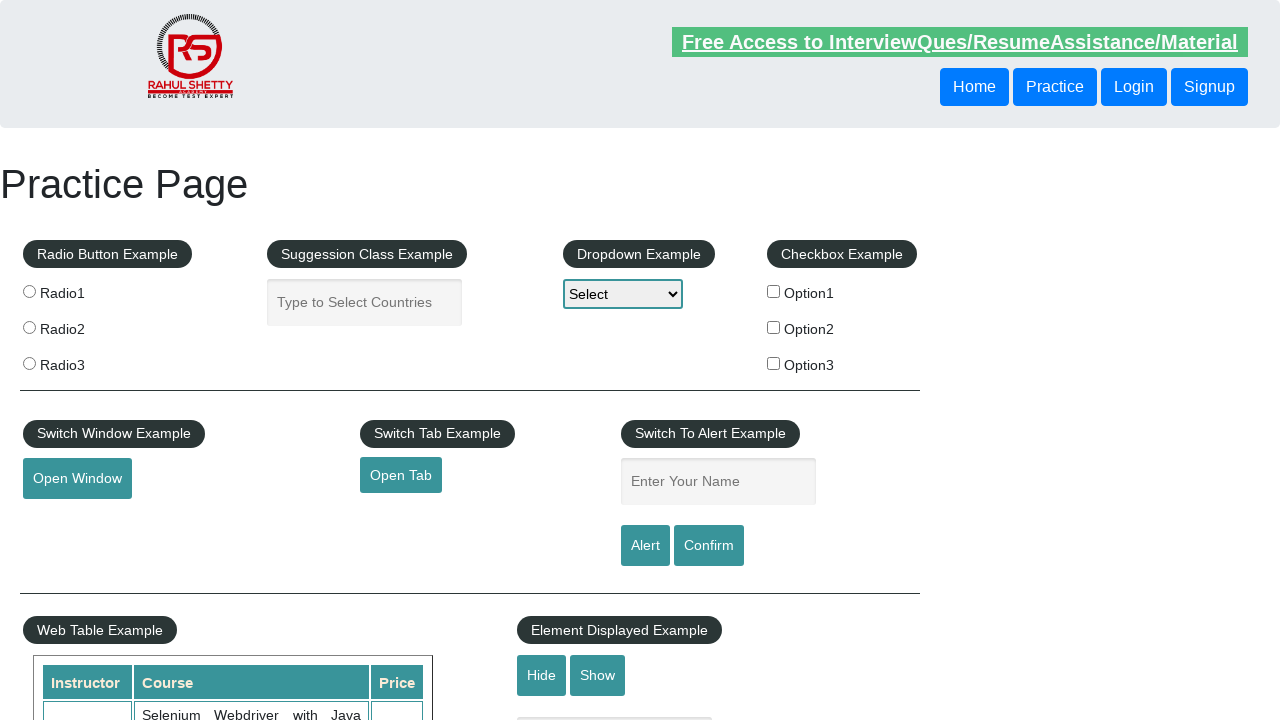

Footer links loaded
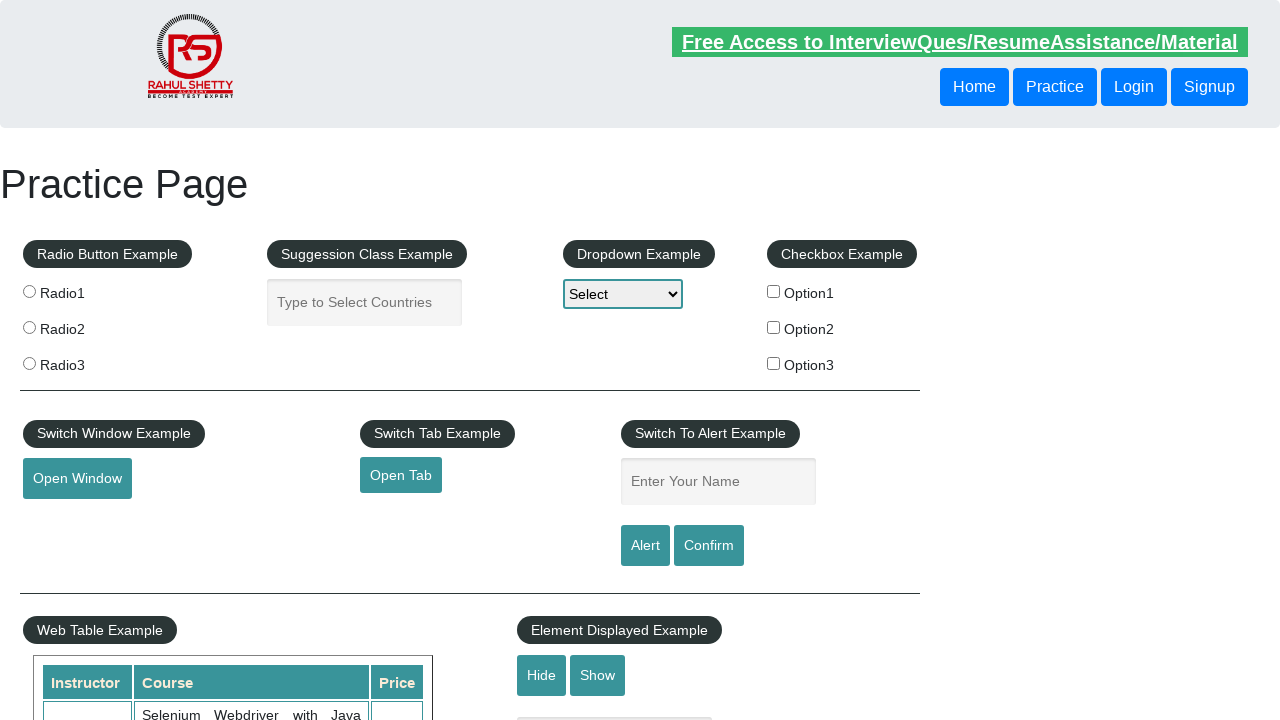

Retrieved 20 footer links from page
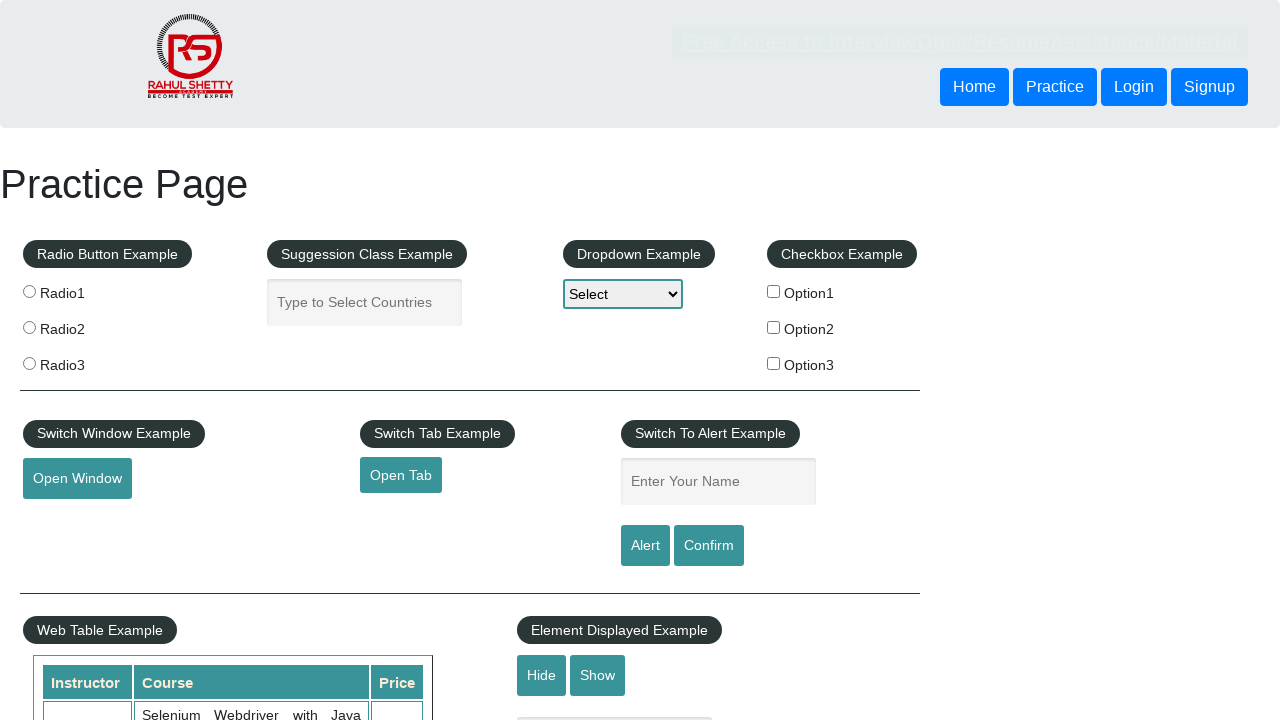

Verified that footer links are present
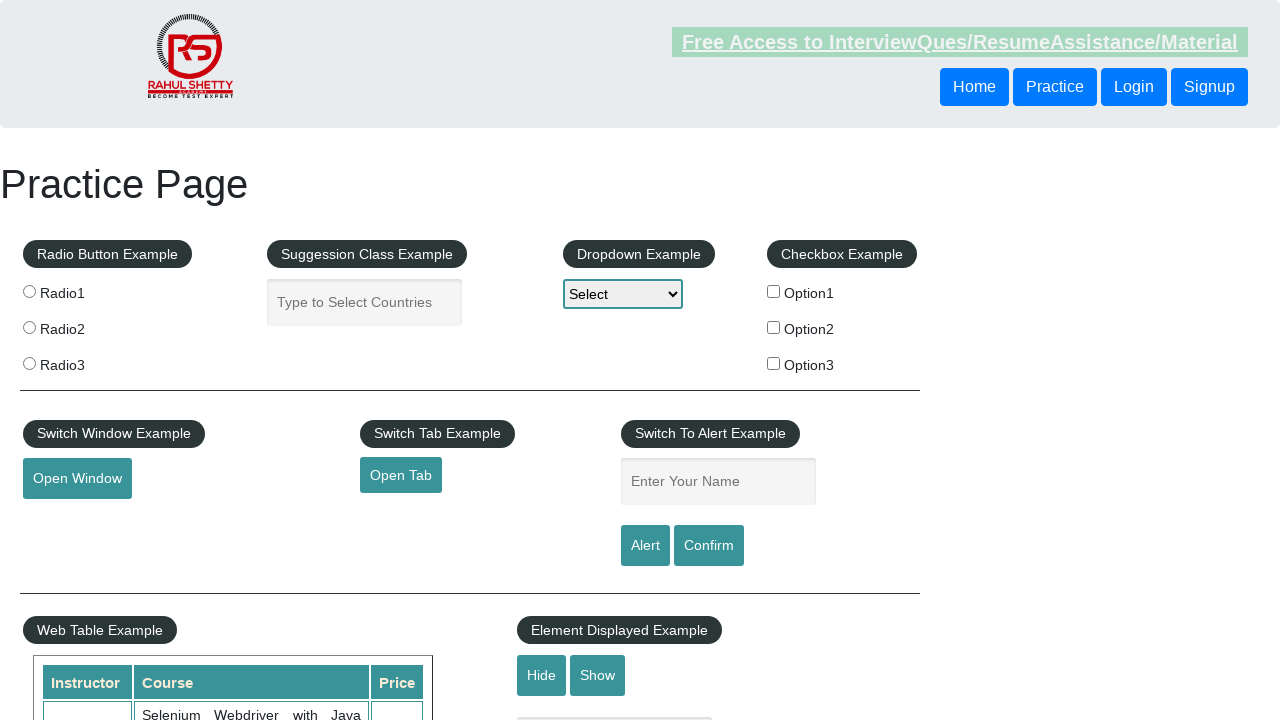

Found footer link: Discount Coupons
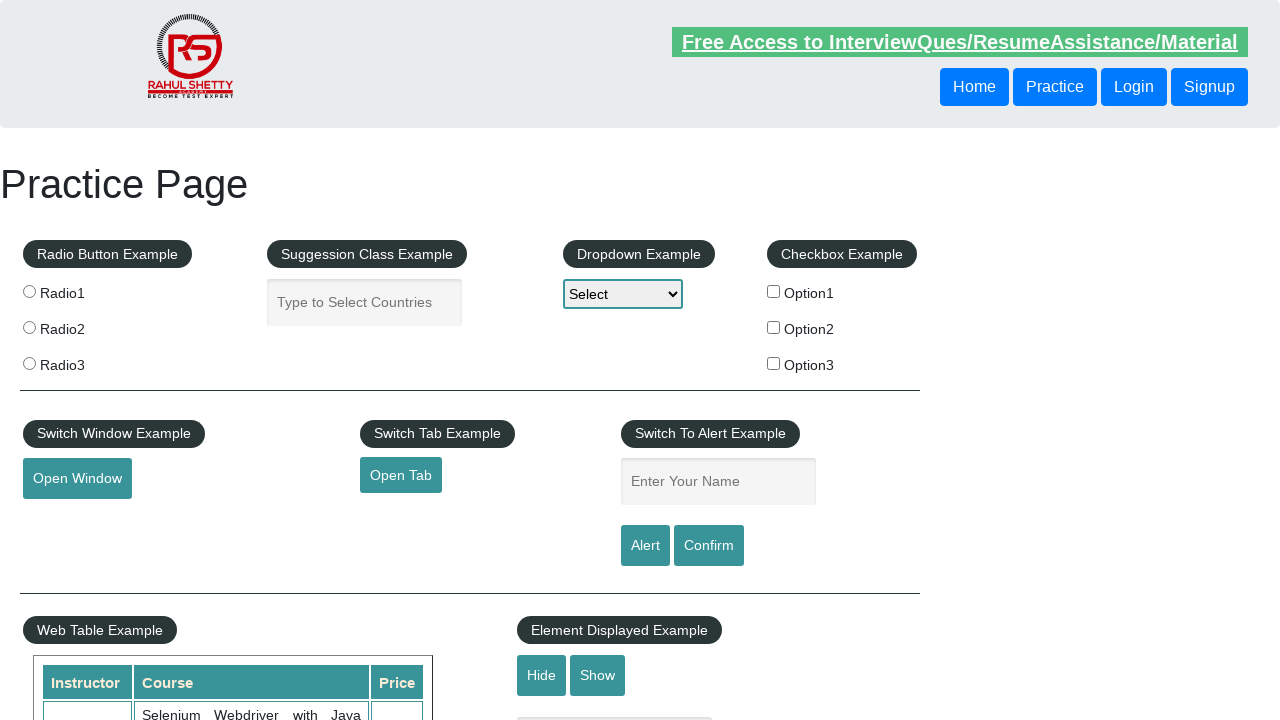

Found footer link: REST API
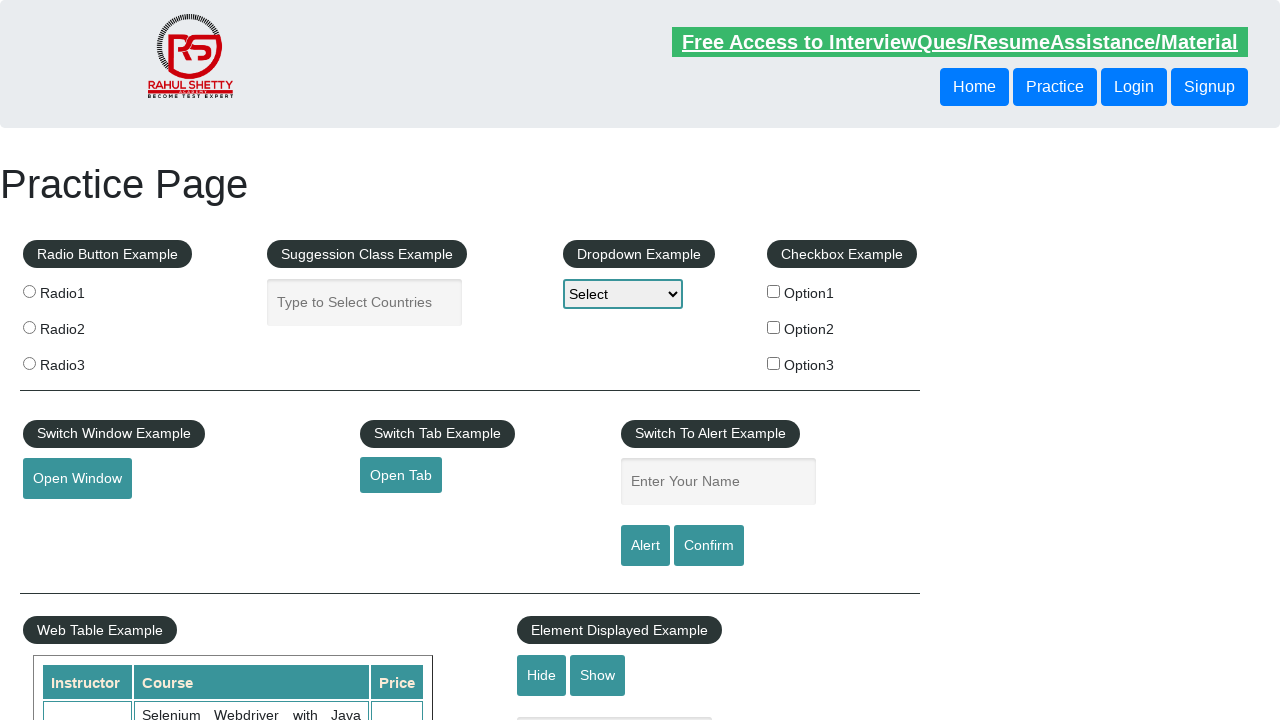

Found footer link: SoapUI
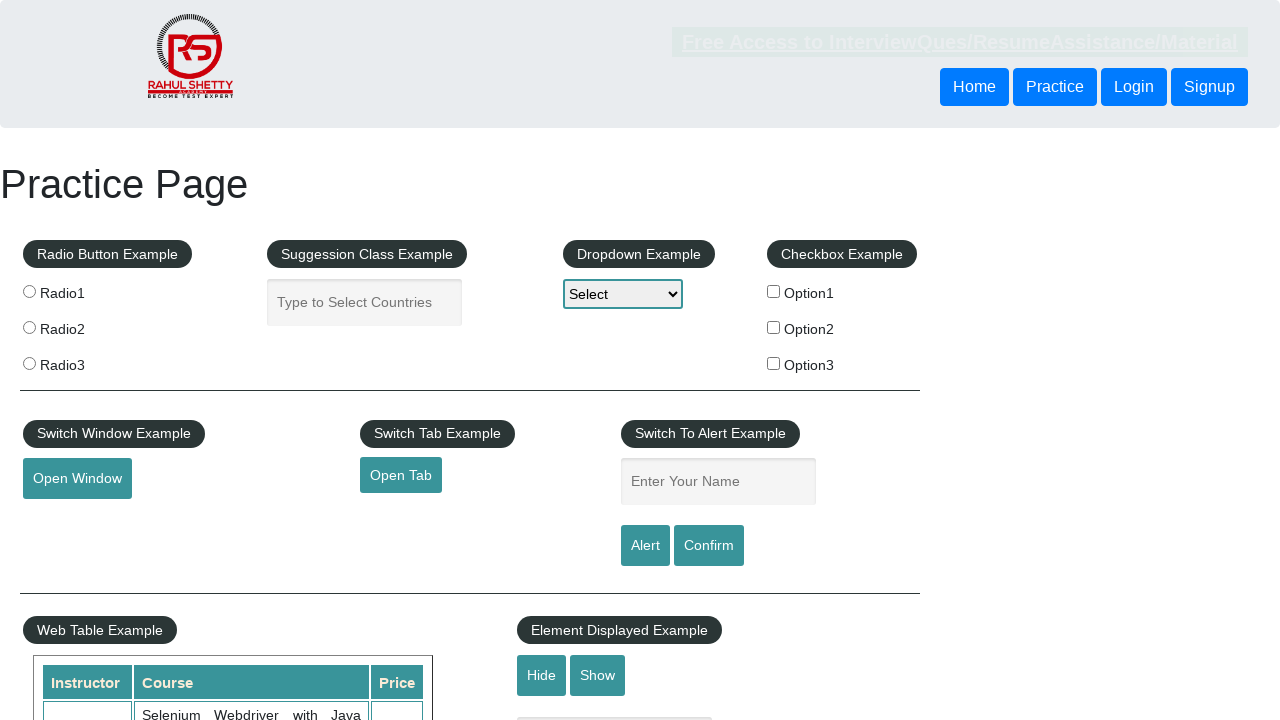

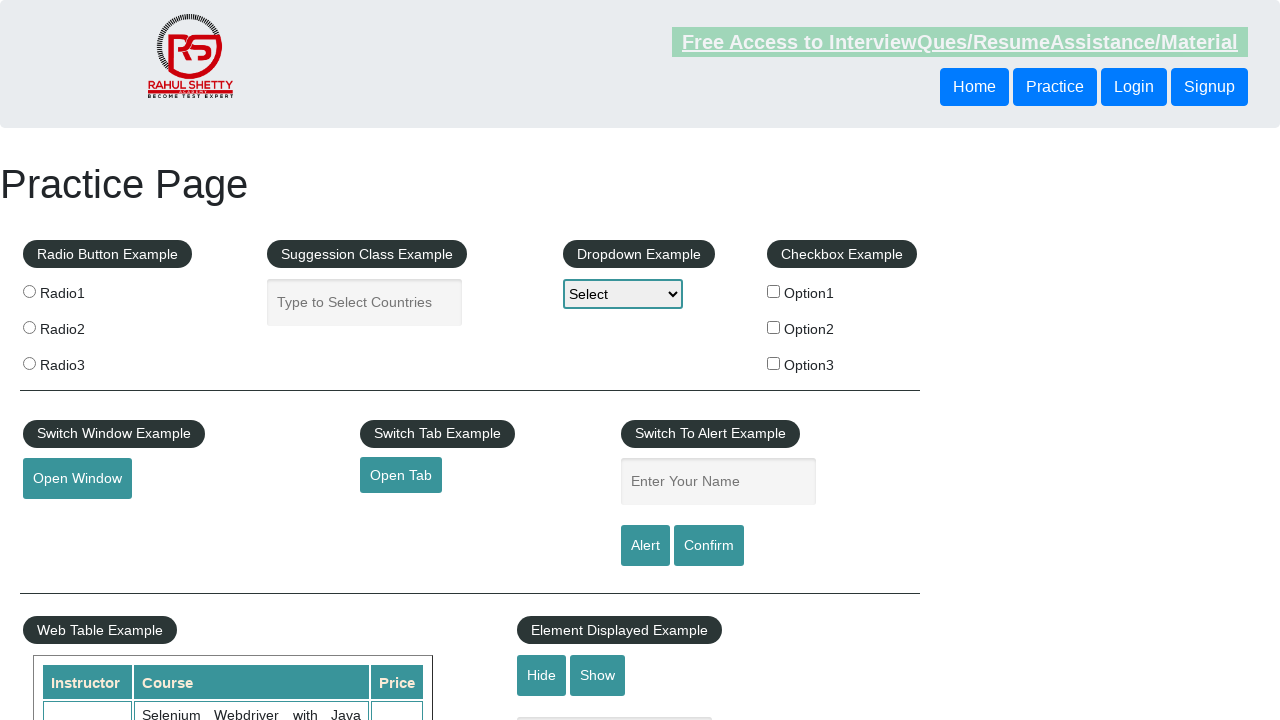